Tests jQuery UI drag and drop functionality by dragging an element from source to target within an iframe

Starting URL: https://jqueryui.com/droppable/

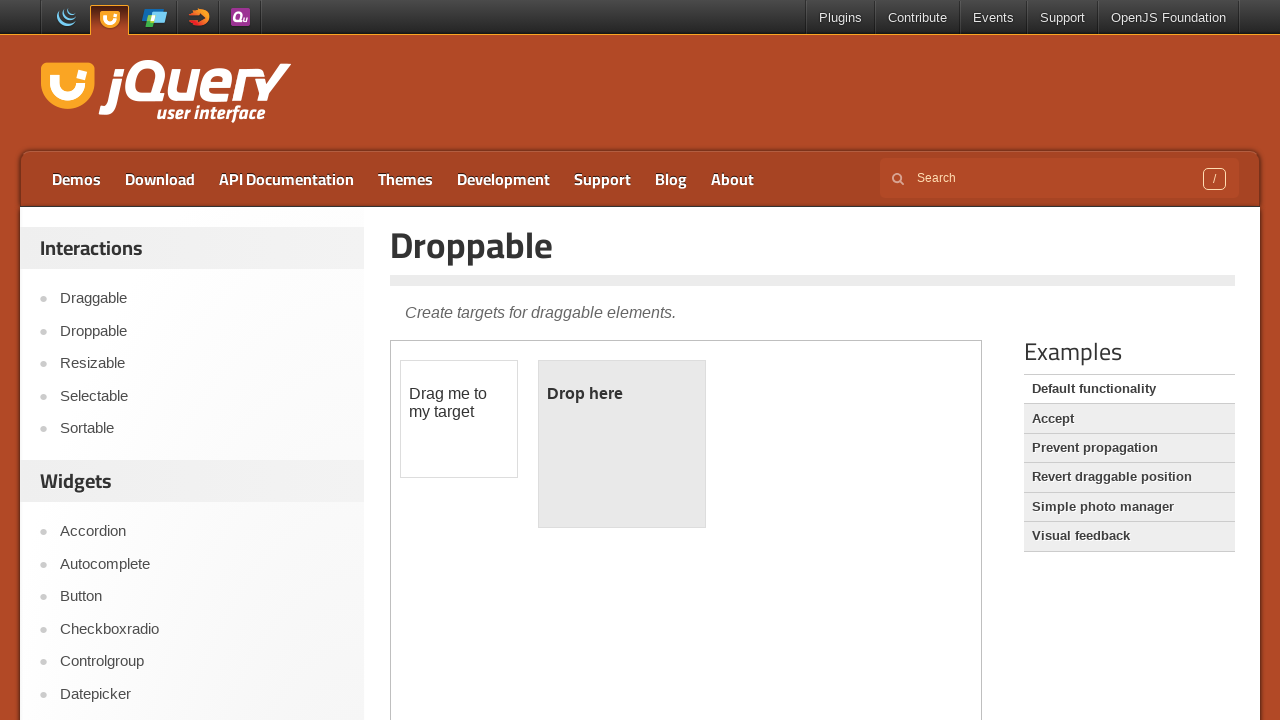

Located iframe.demo-frame containing drag-drop demo
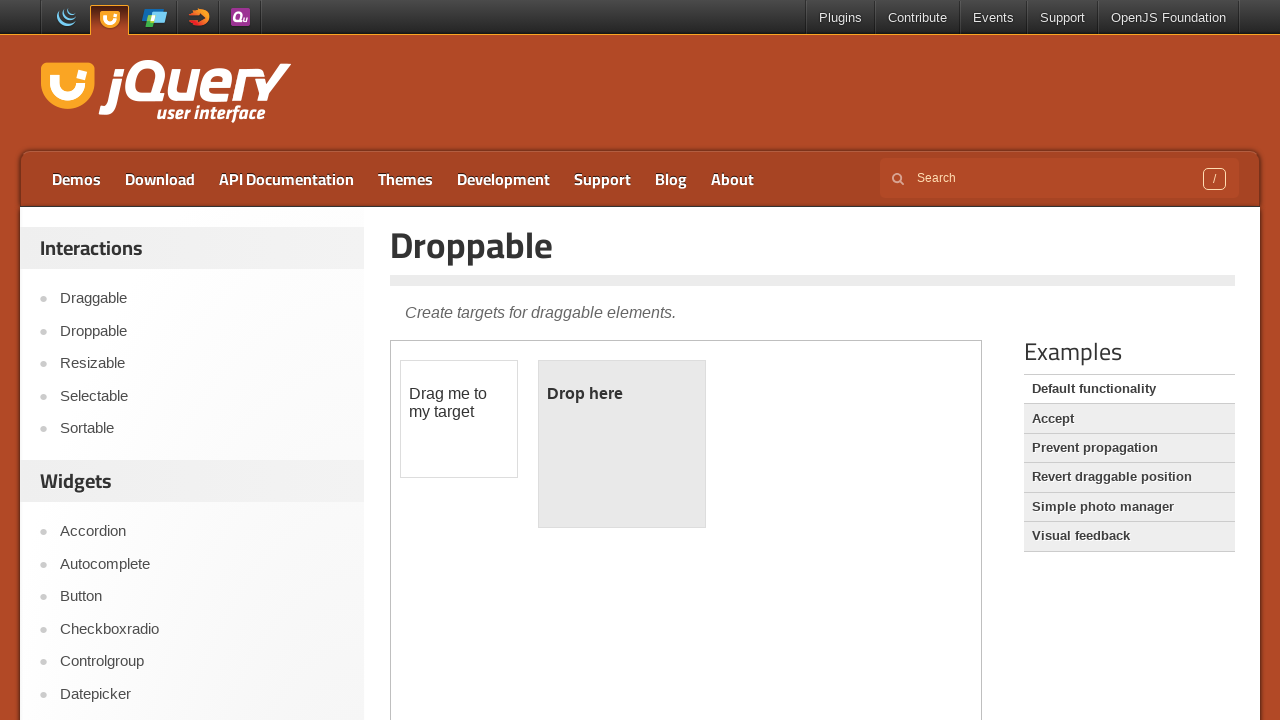

Located draggable element with id 'draggable' within iframe
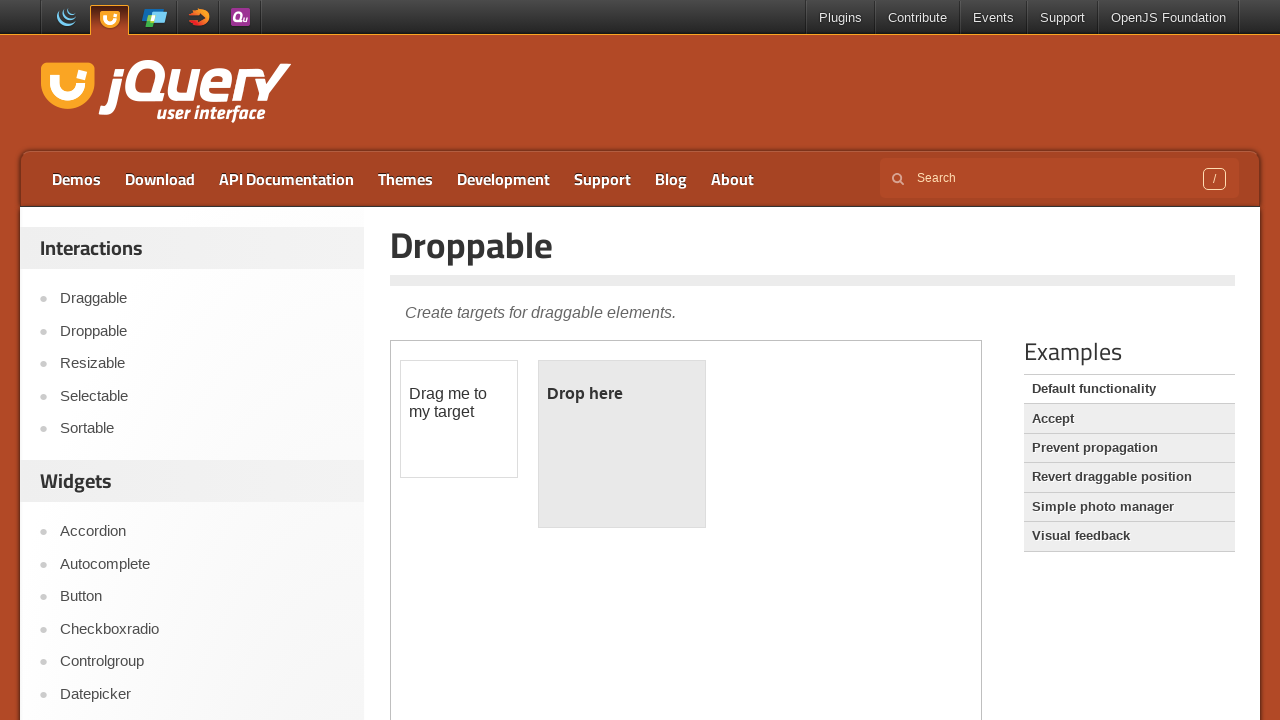

Located droppable target element with id 'droppable' within iframe
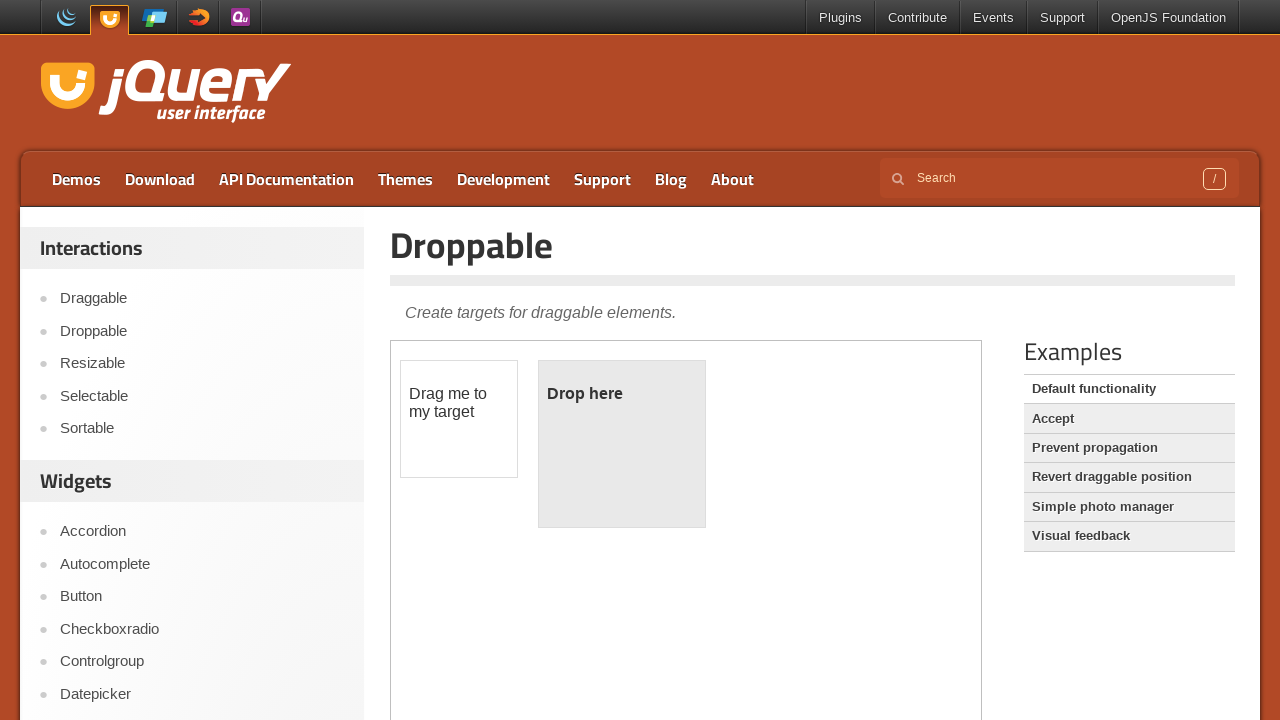

Dragged draggable element to droppable target - jQuery UI drag and drop completed at (622, 444)
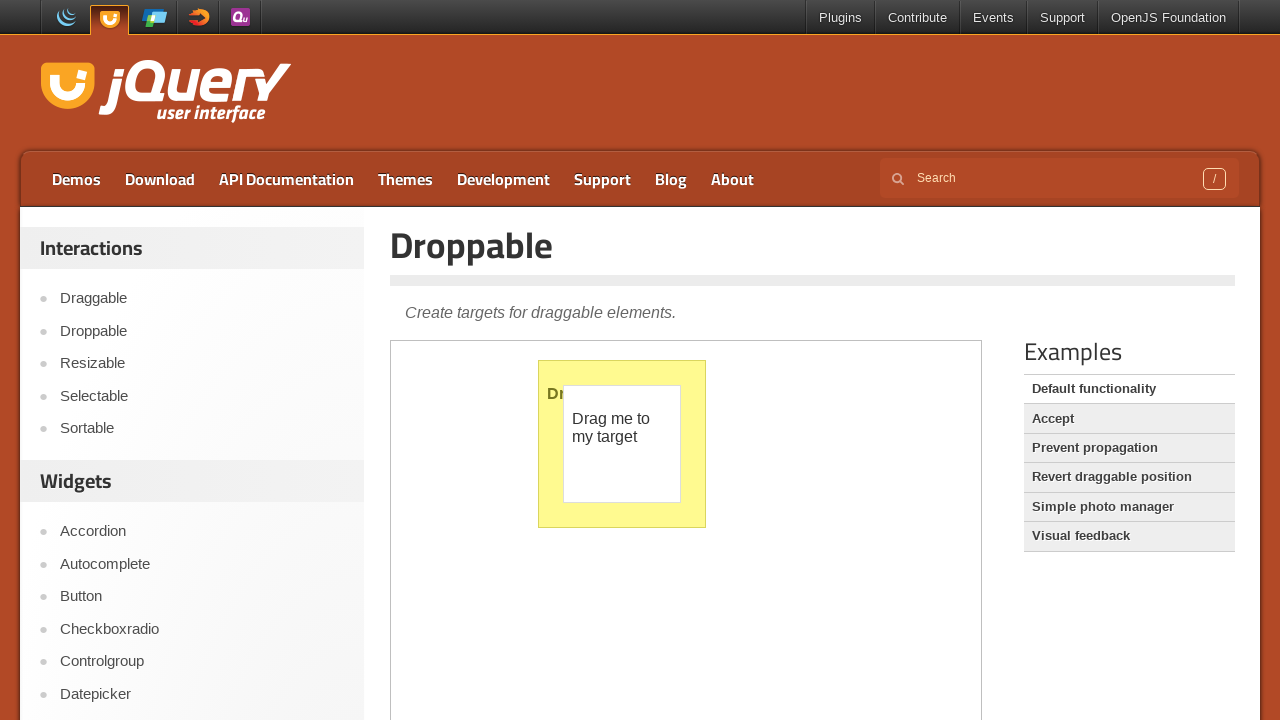

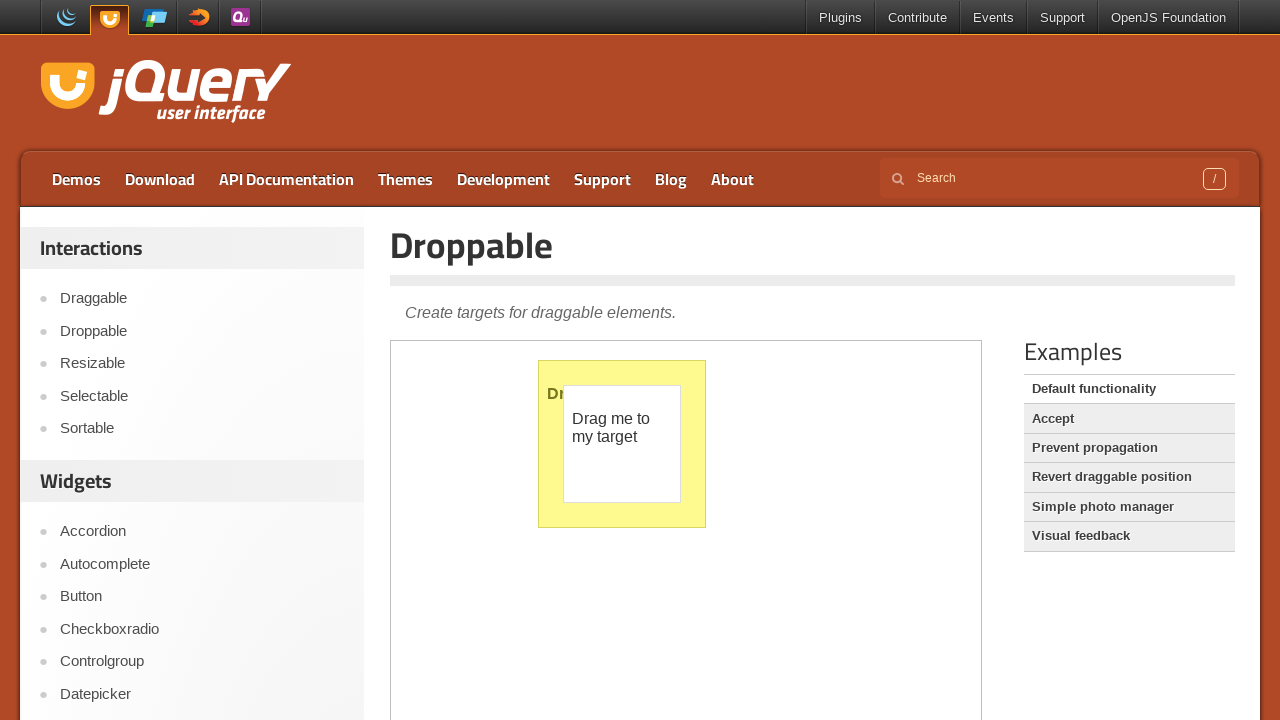